Tests JavaScript alert handling by triggering an alert and accepting it

Starting URL: http://www.tizag.com/javascriptT/javascriptalert.php

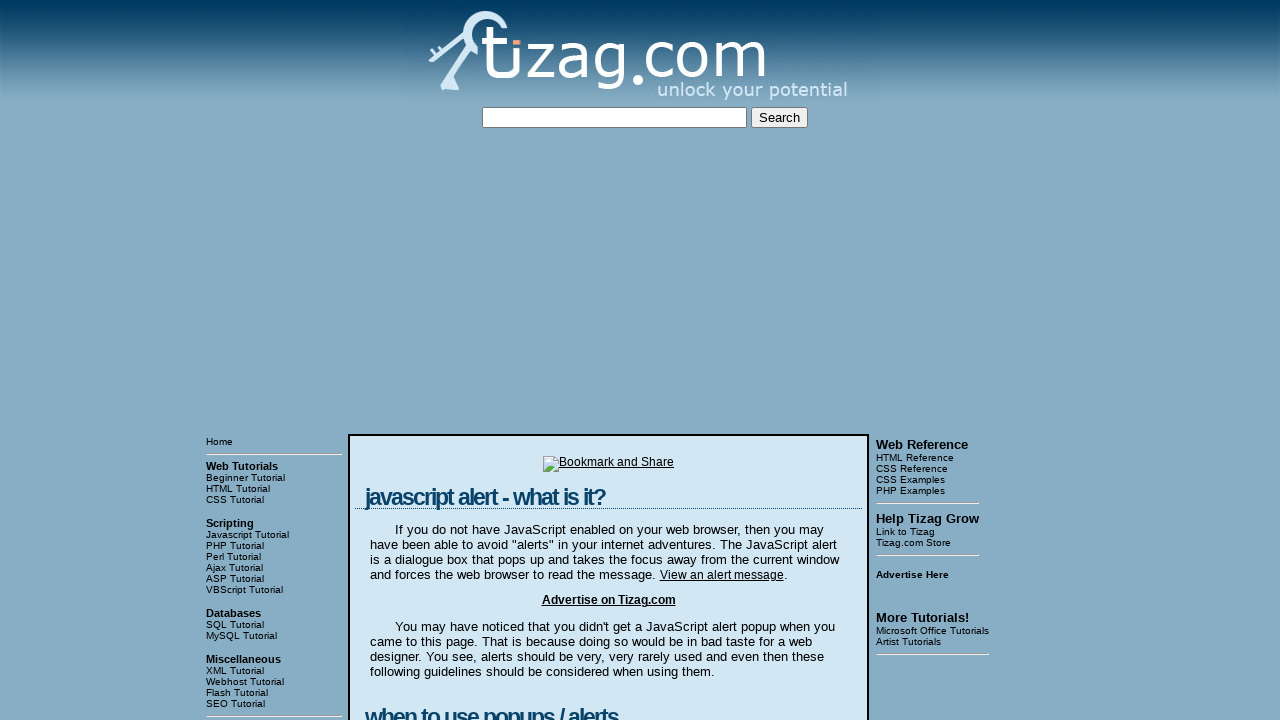

Clicked button to trigger JavaScript alert at (428, 361) on form input[type='button']
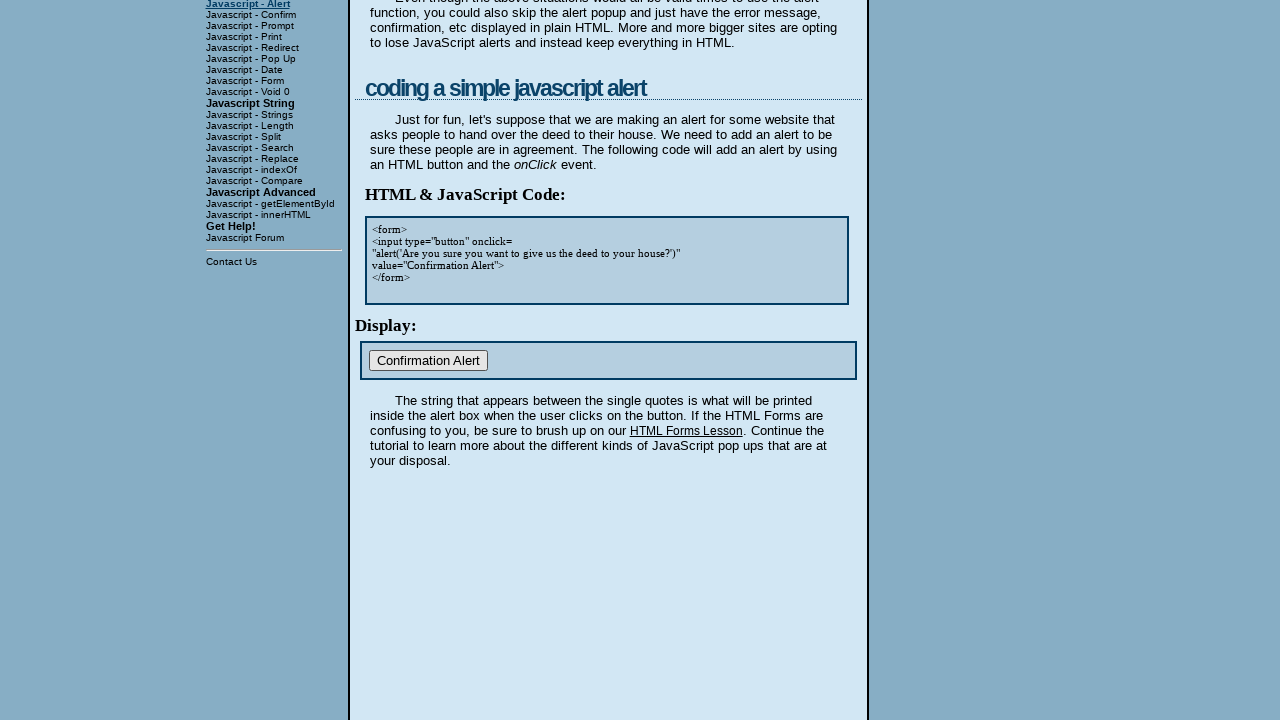

Set up dialog handler to accept alerts
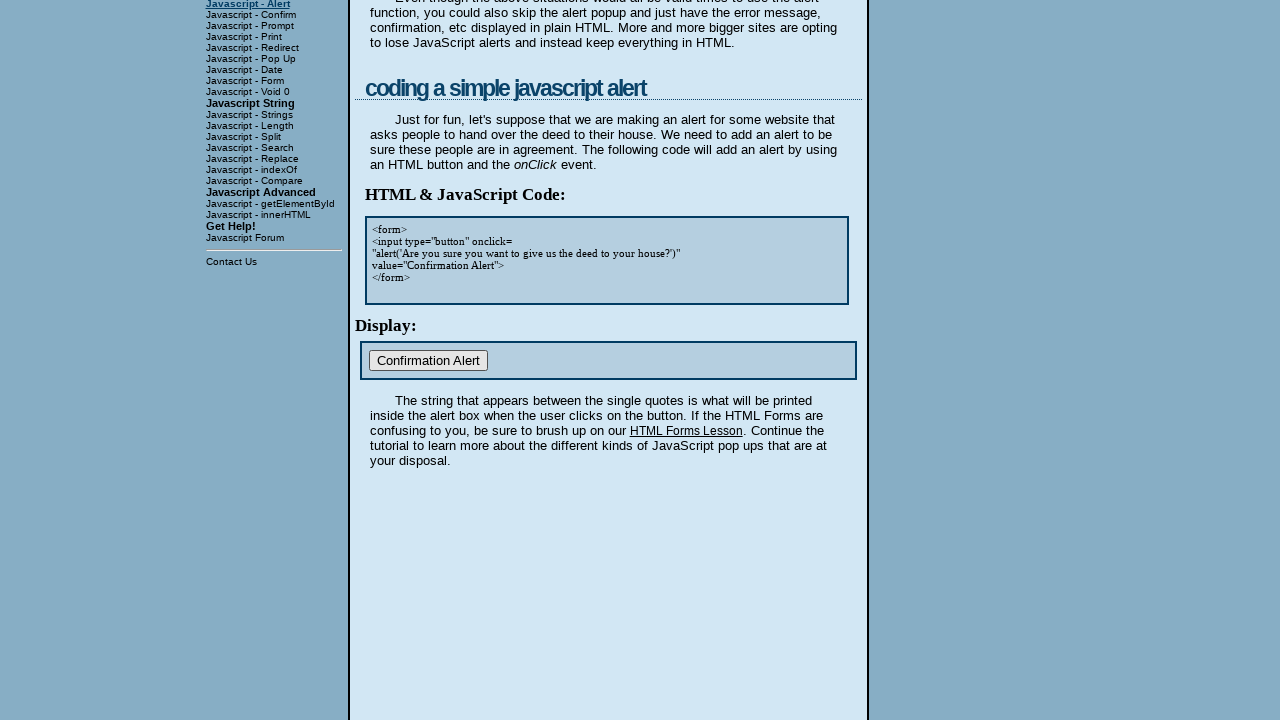

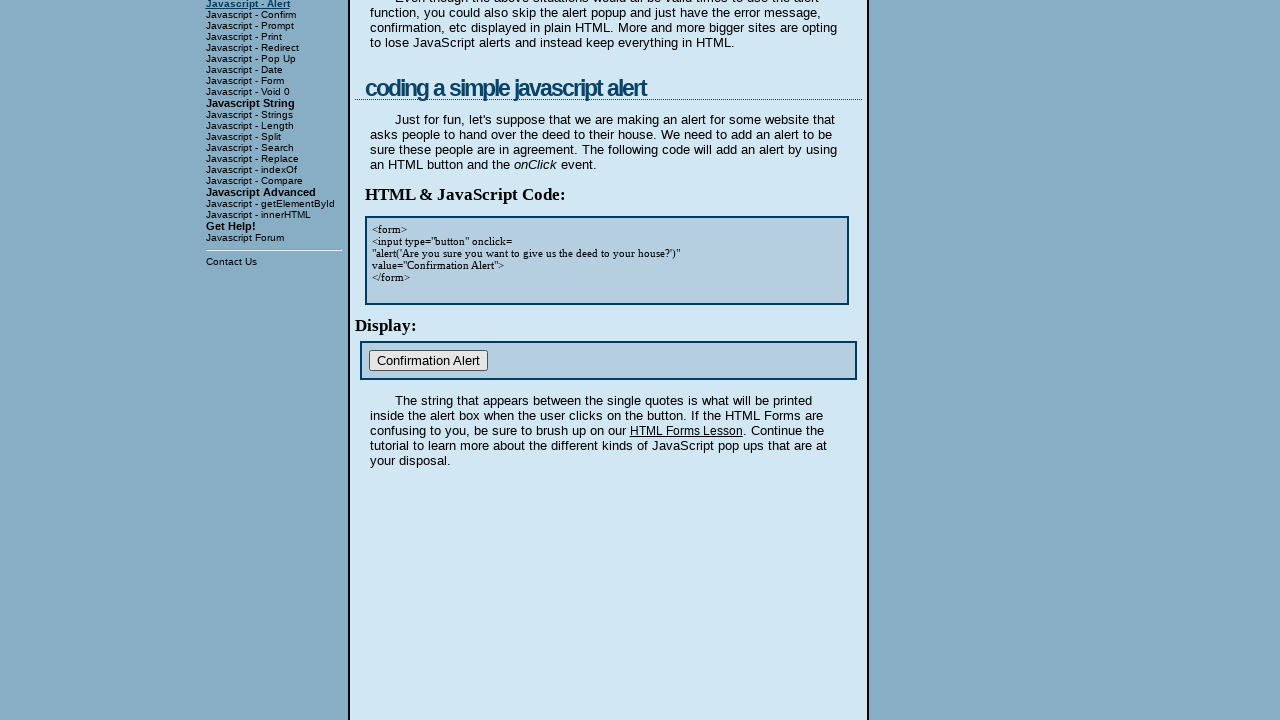